Tests a data types form by filling all fields (with zip code intentionally left empty), submitting the form, and verifying that properly filled fields show green background while the empty zip code field shows red background.

Starting URL: https://bonigarcia.dev/selenium-webdriver-java/data-types.html

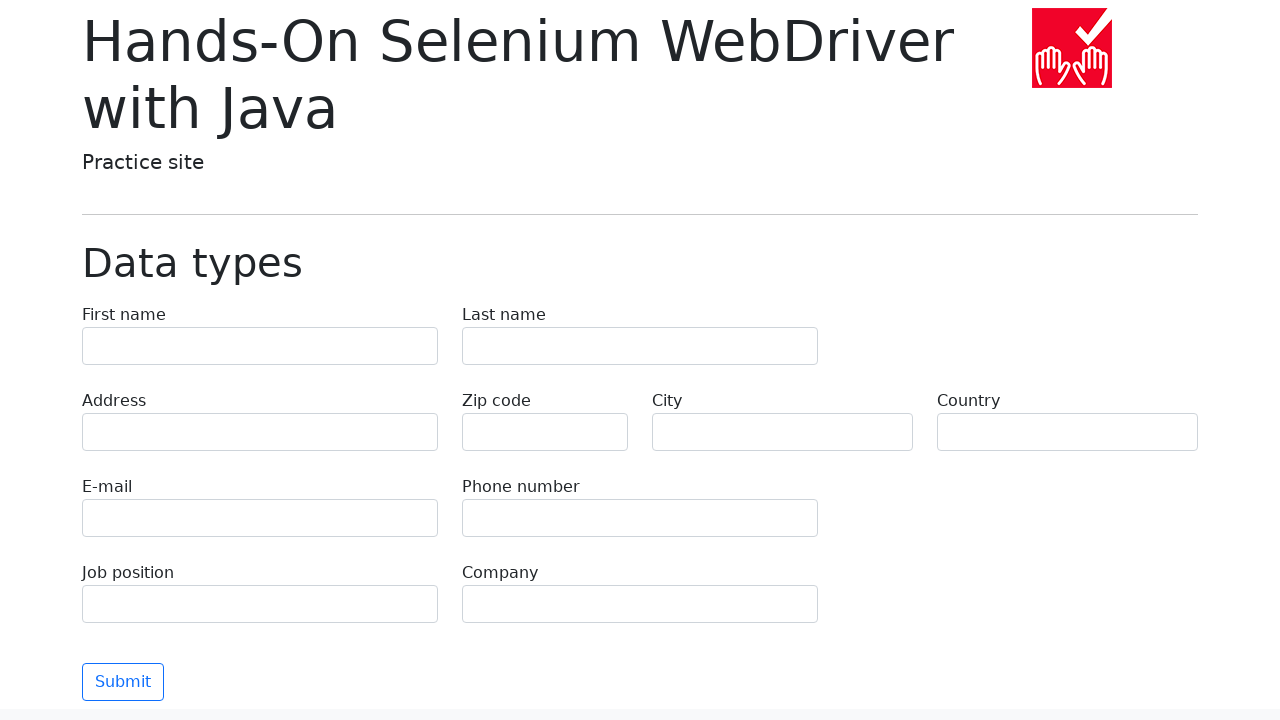

Filled first name field with 'Иван' on input[name="first-name"]
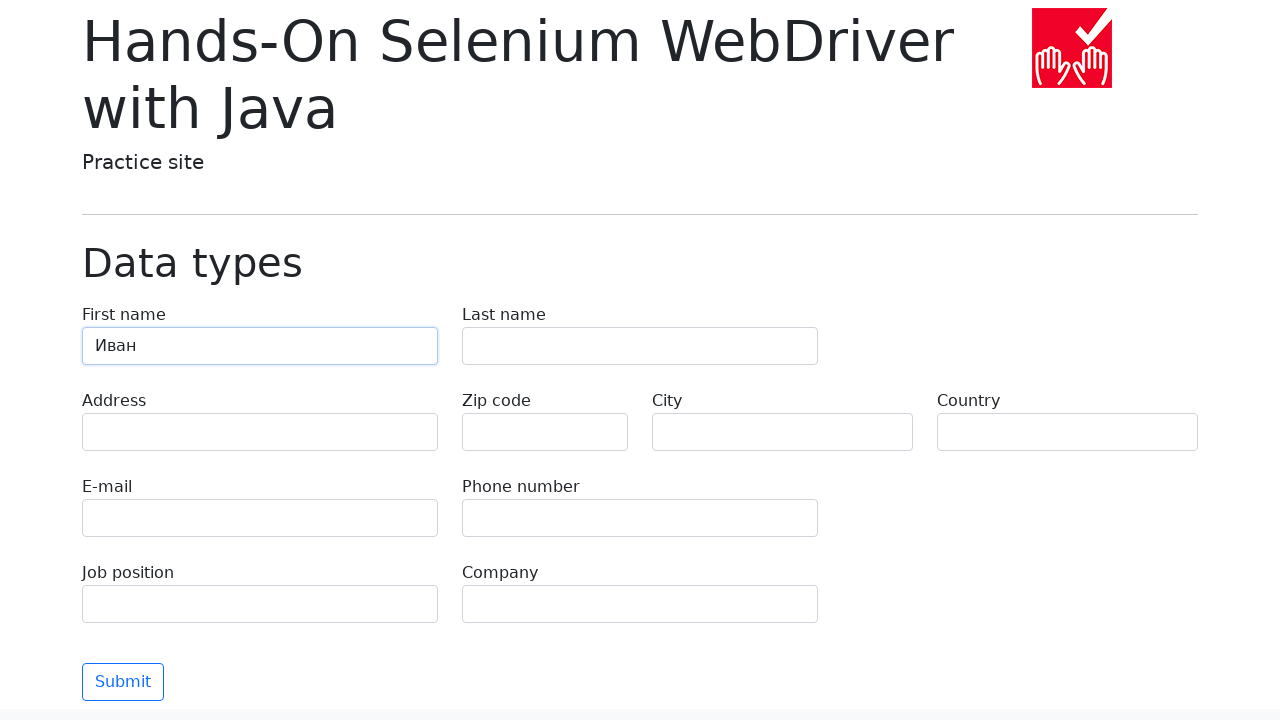

Filled last name field with 'Петров' on input[name="last-name"]
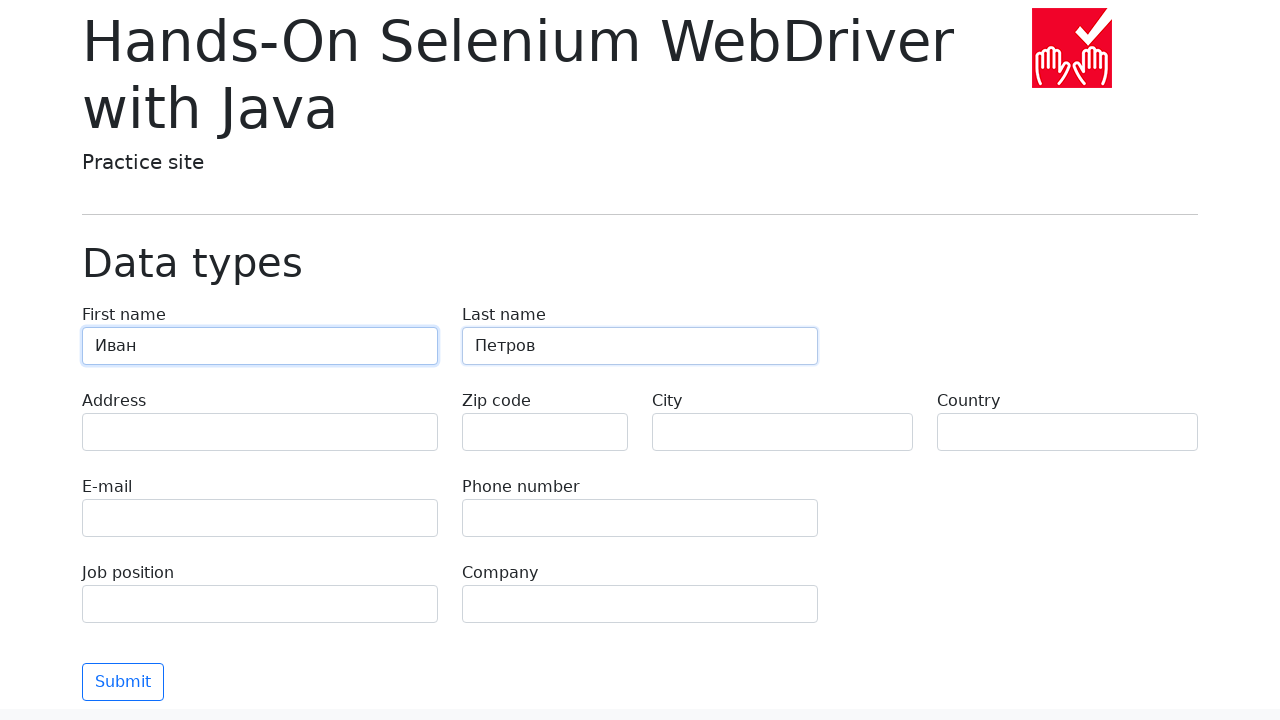

Filled address field with 'Ленина, 55-3' on input[name="address"]
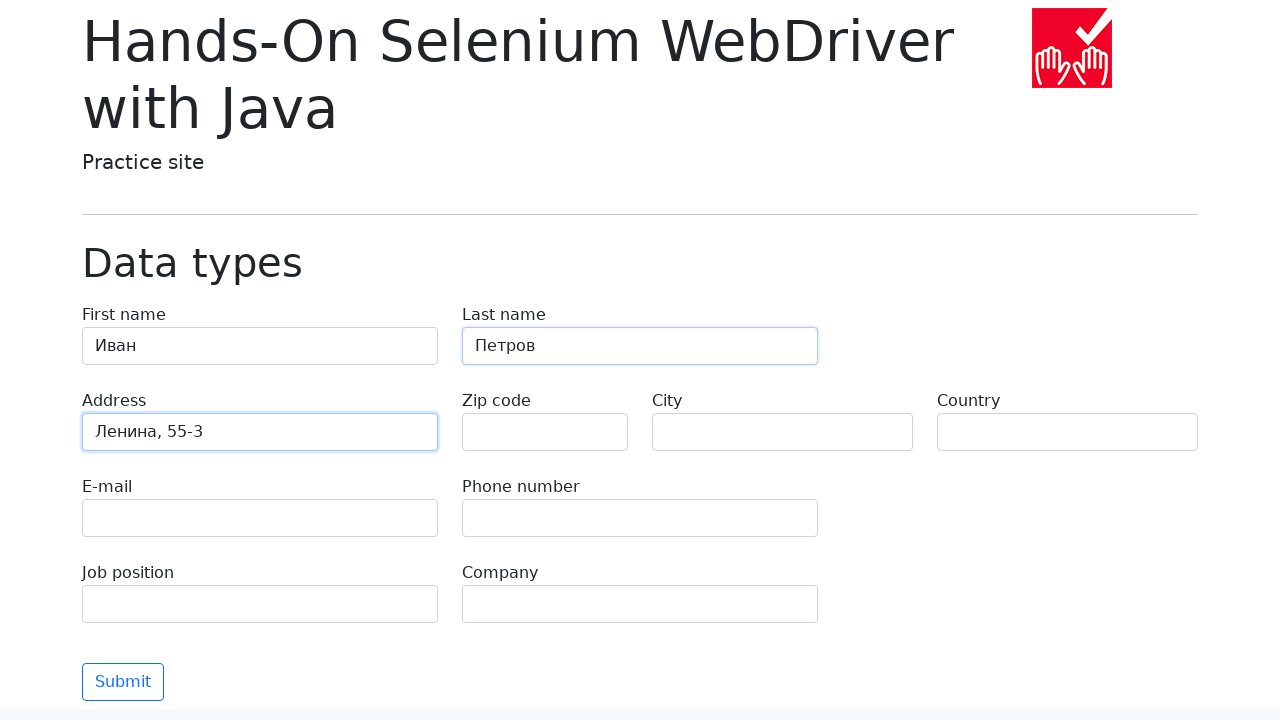

Left zip code field empty intentionally on input[name="zip-code"]
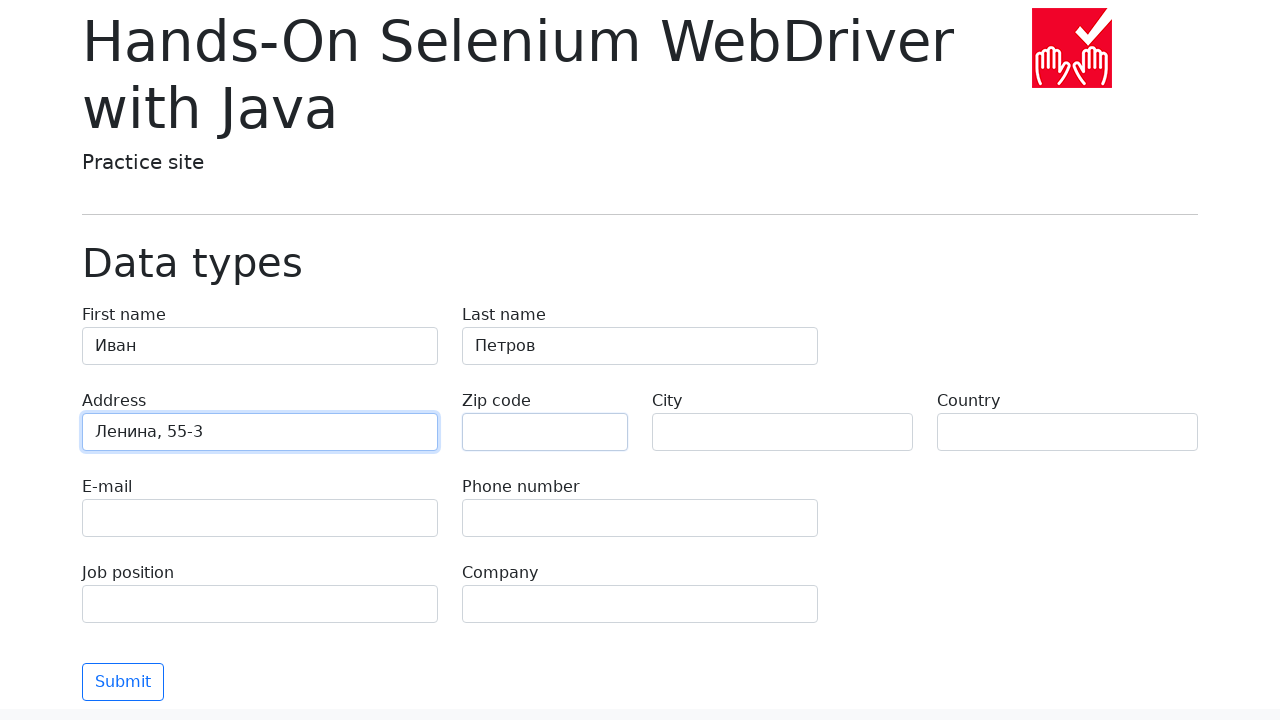

Filled city field with 'Москва' on input[name="city"]
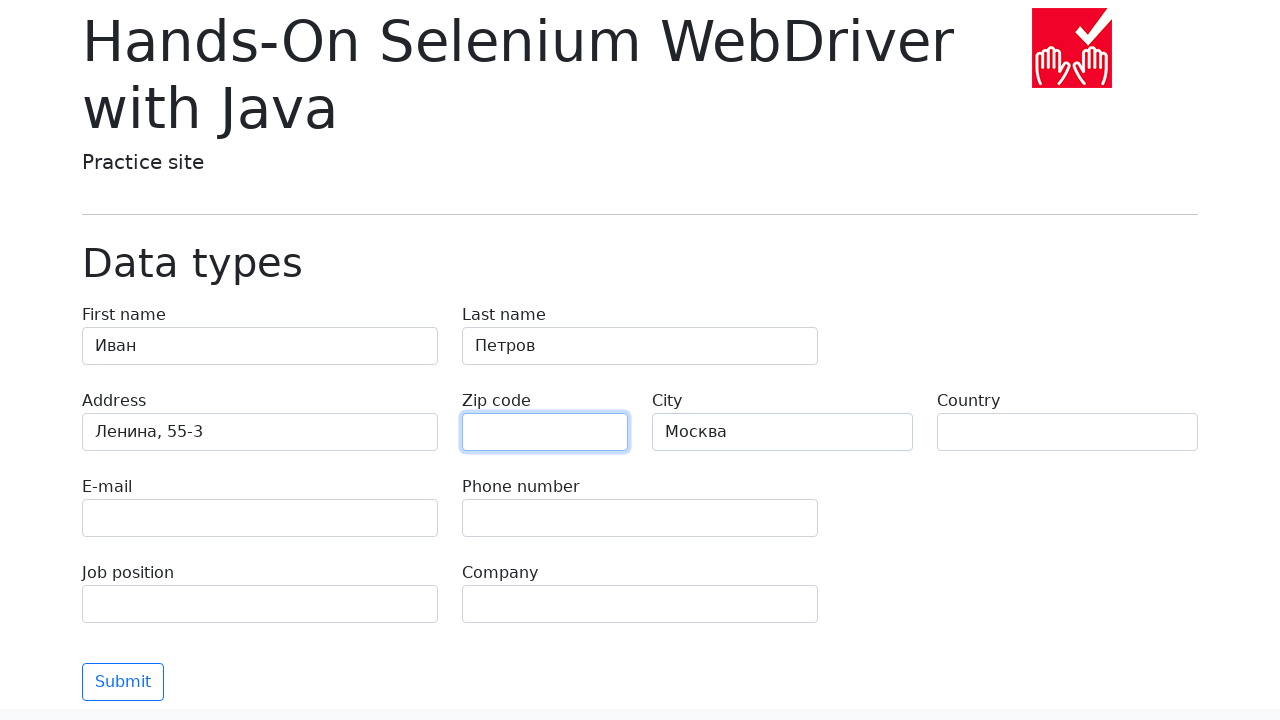

Filled country field with 'Россия' on input[name="country"]
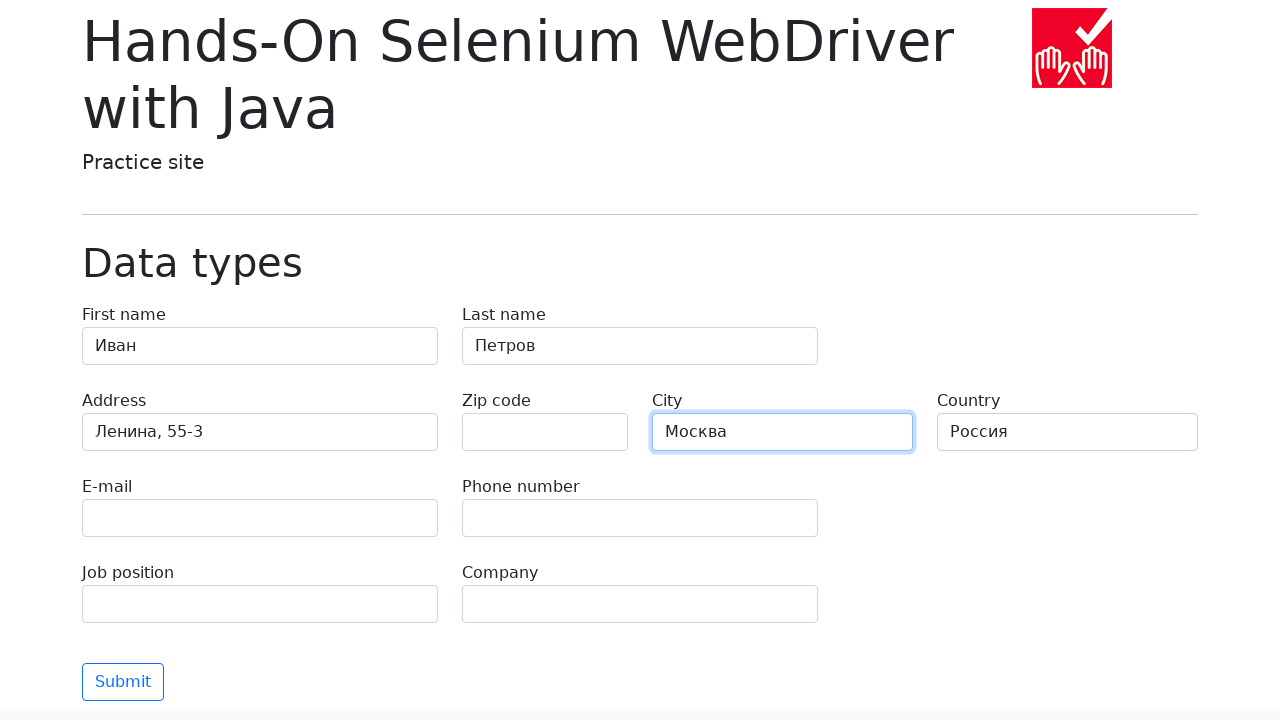

Filled email field with '123@test.ru' on input[name="e-mail"]
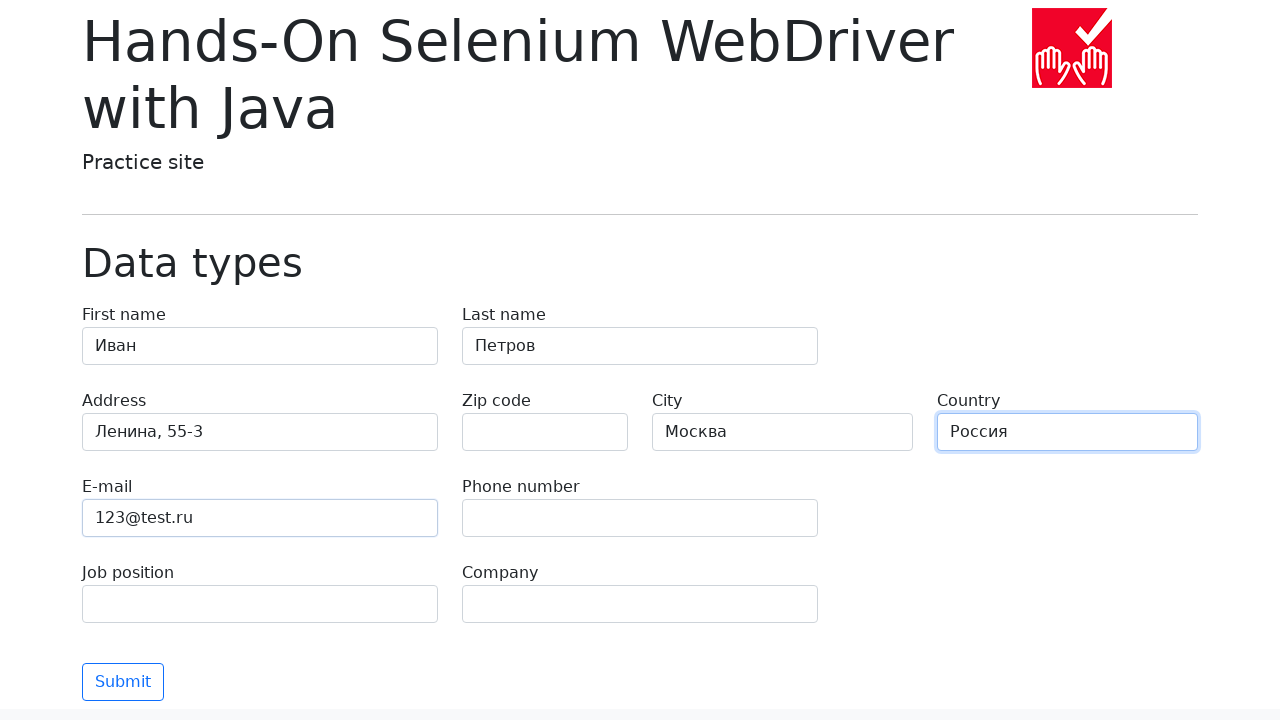

Filled phone field with '+79123456789' on input[name="phone"]
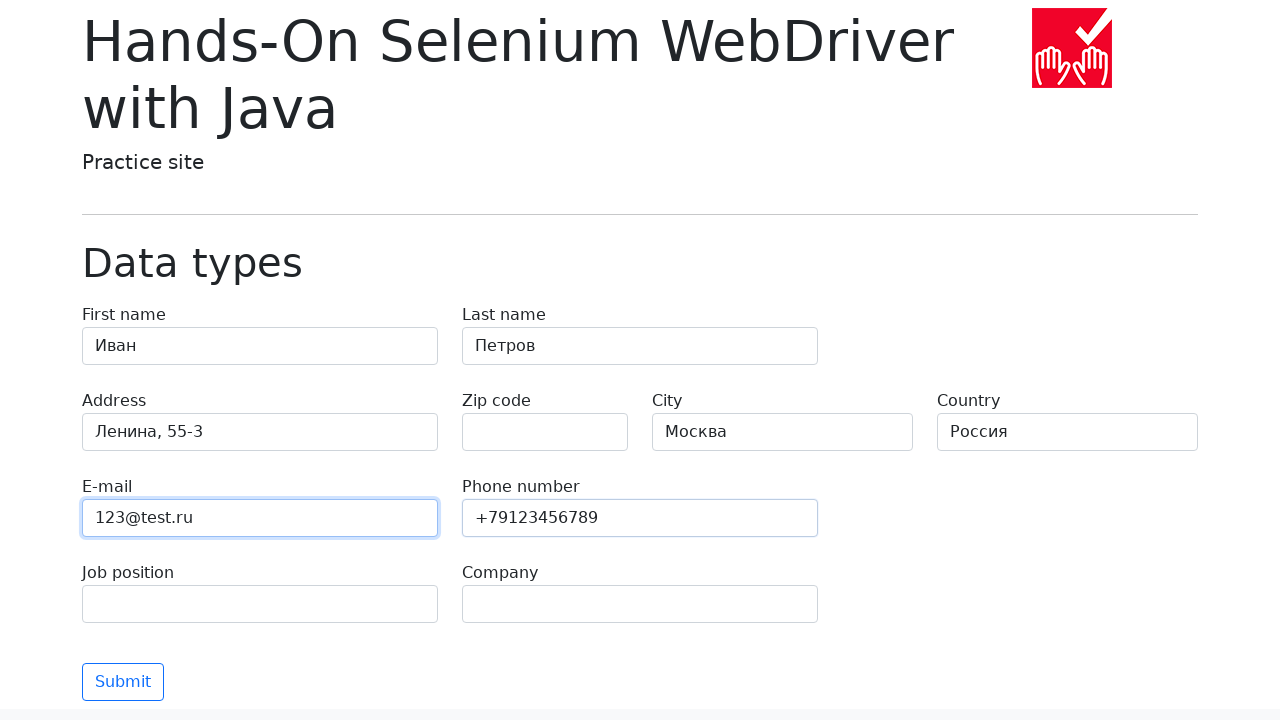

Filled job position field with 'QA' on input[name="job-position"]
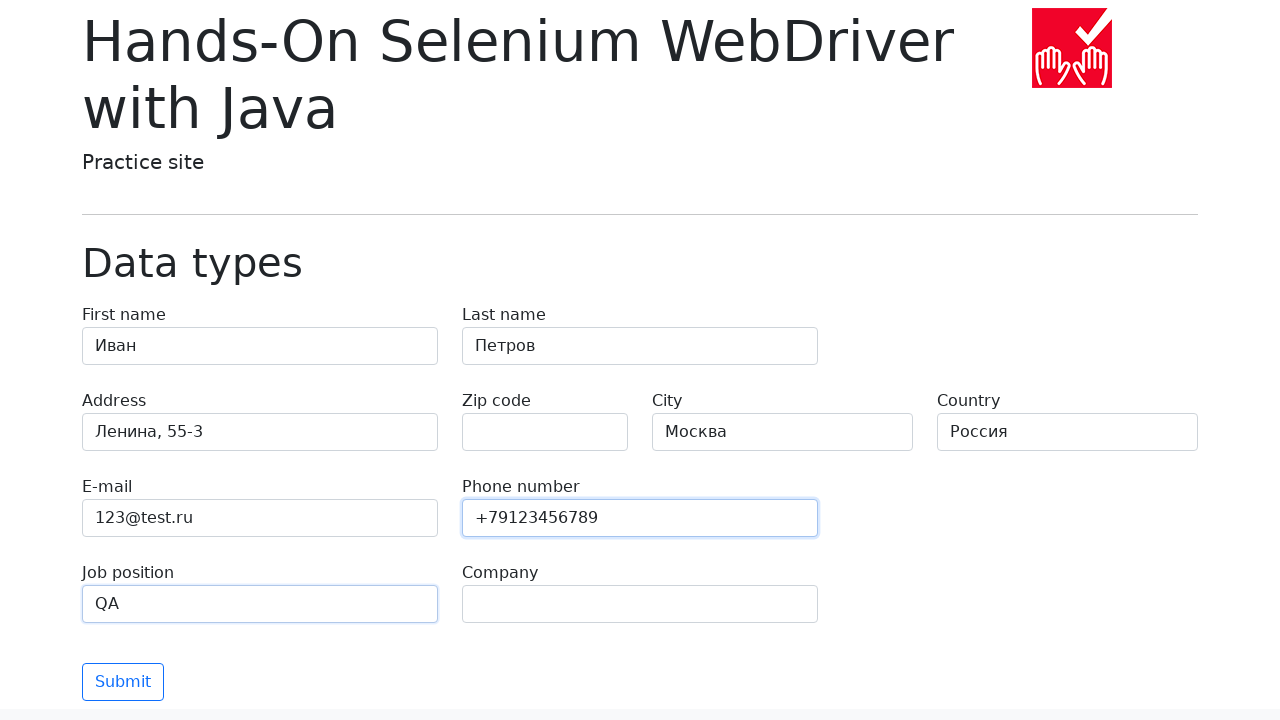

Filled company field with 'SkyPro' on input[name="company"]
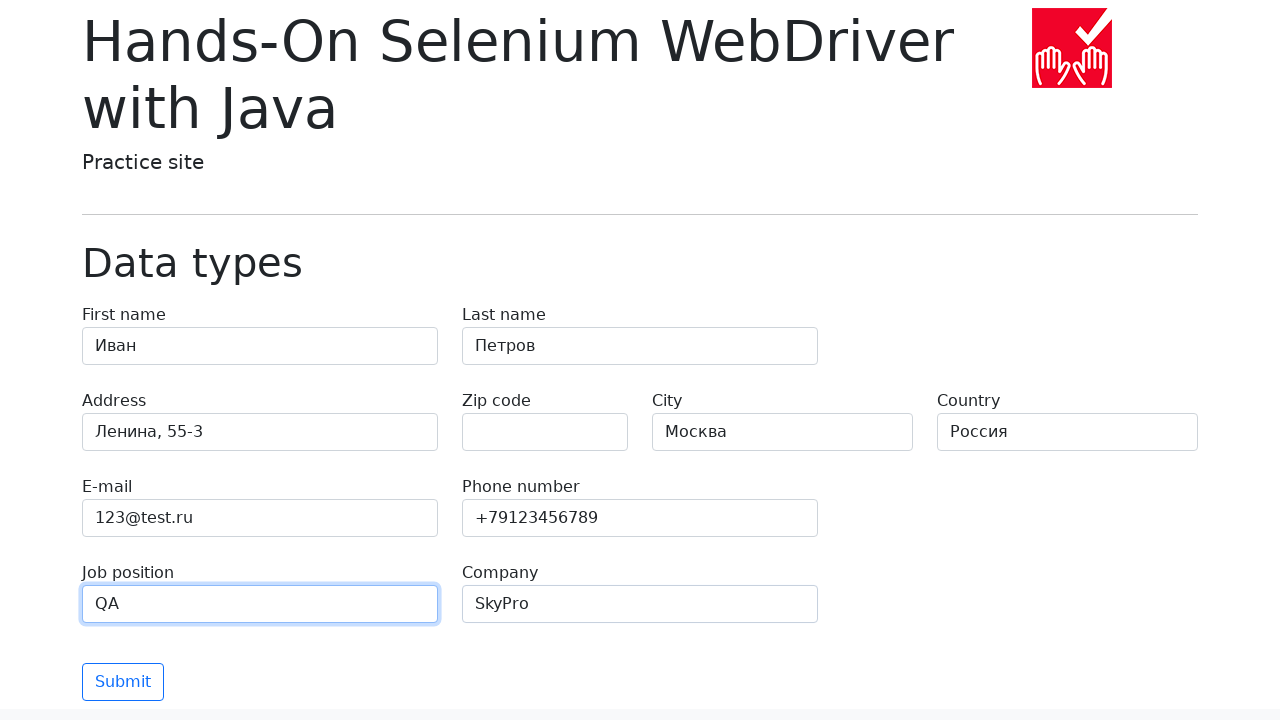

Clicked submit button to submit the form at (123, 682) on button[type="submit"]
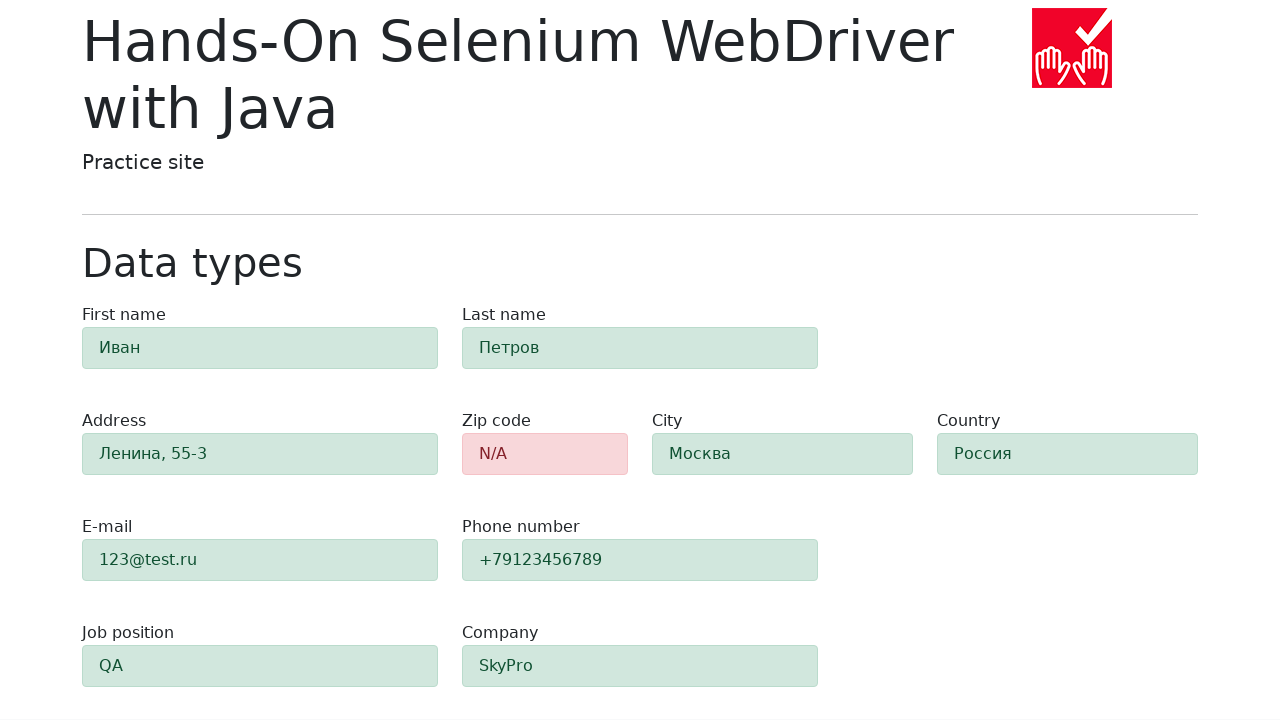

Waited for form validation to complete and first name field to be visible
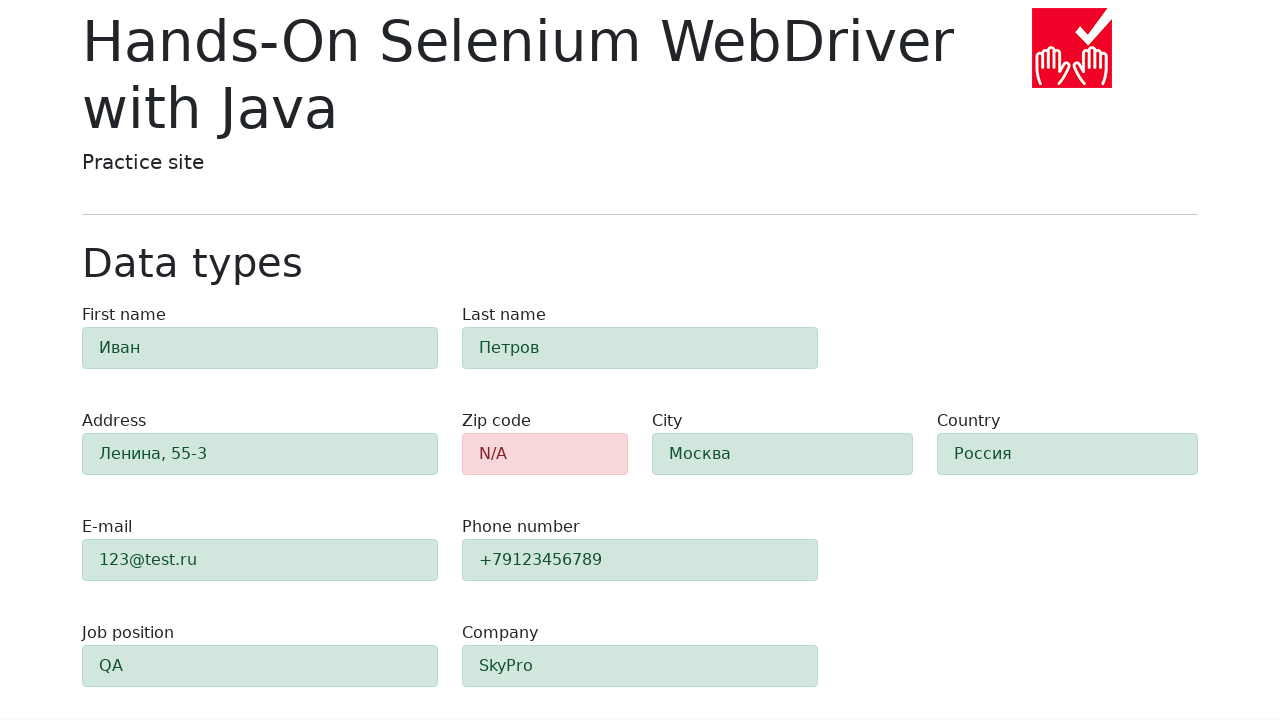

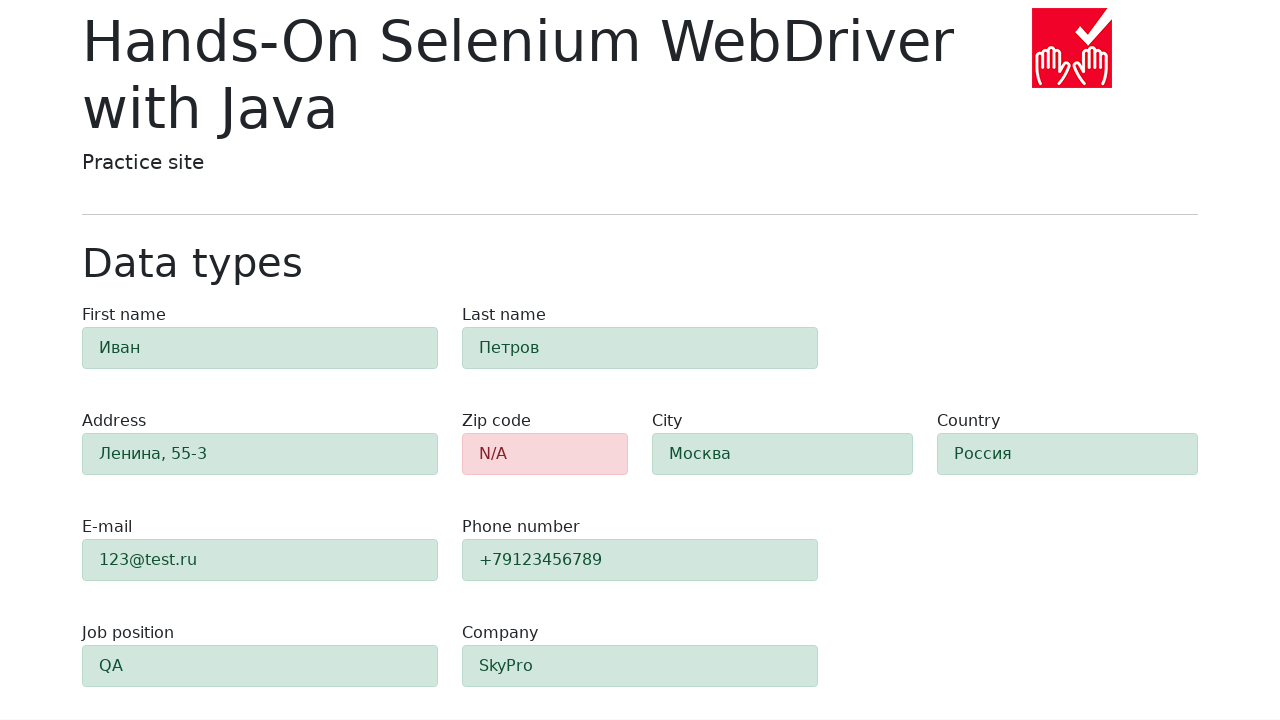